Tests drag and drop functionality on jQuery UI's draggable demo by dragging an element to different positions using mouse actions

Starting URL: https://jqueryui.com/draggable/

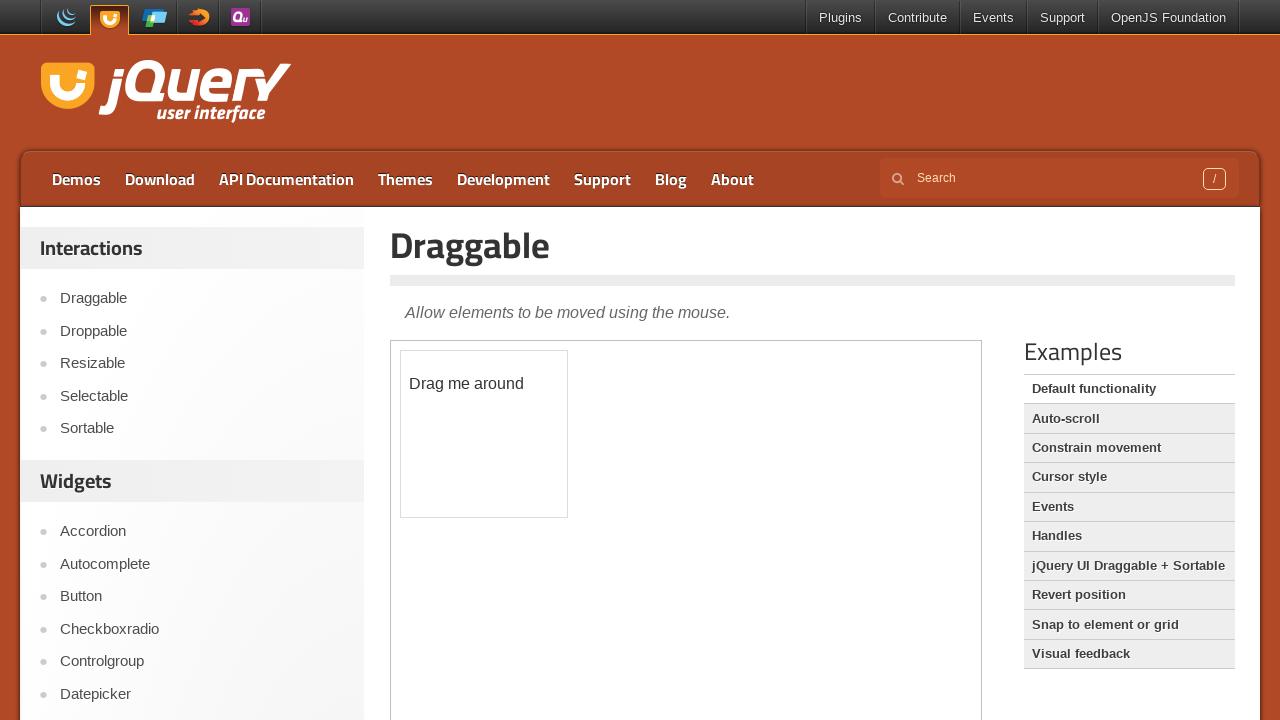

Switched to iframe containing draggable demo
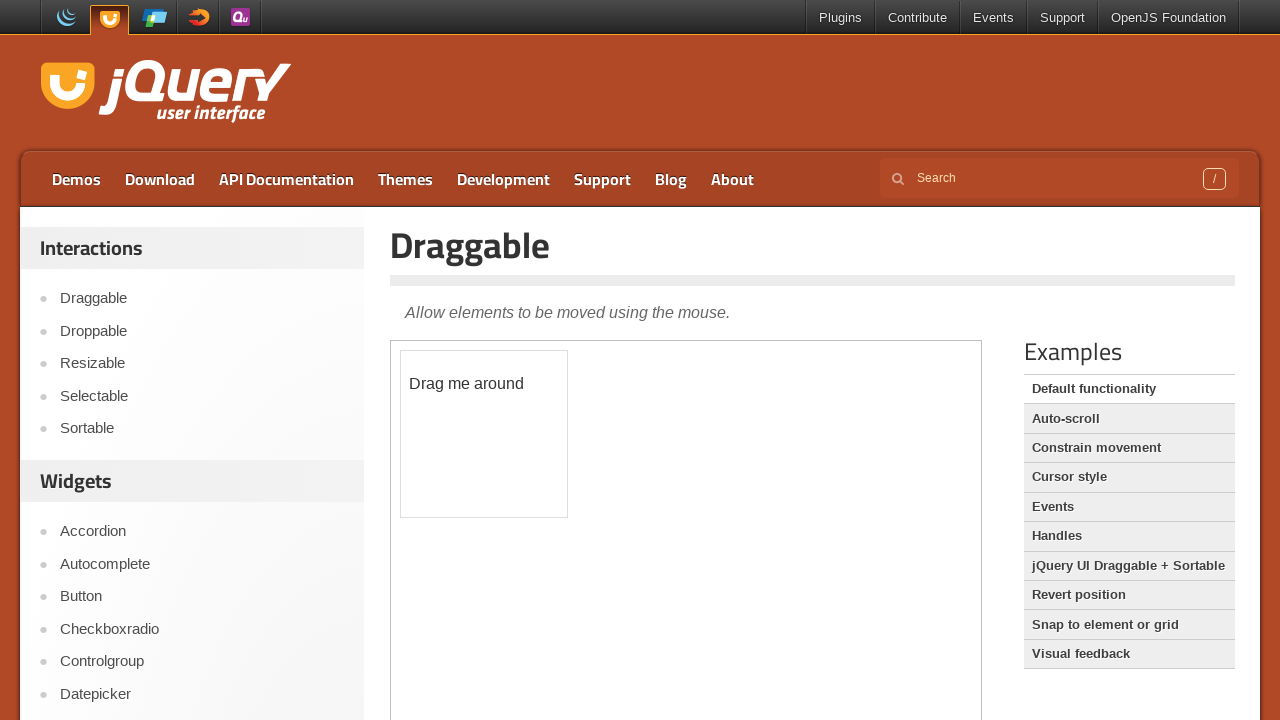

Located the draggable element
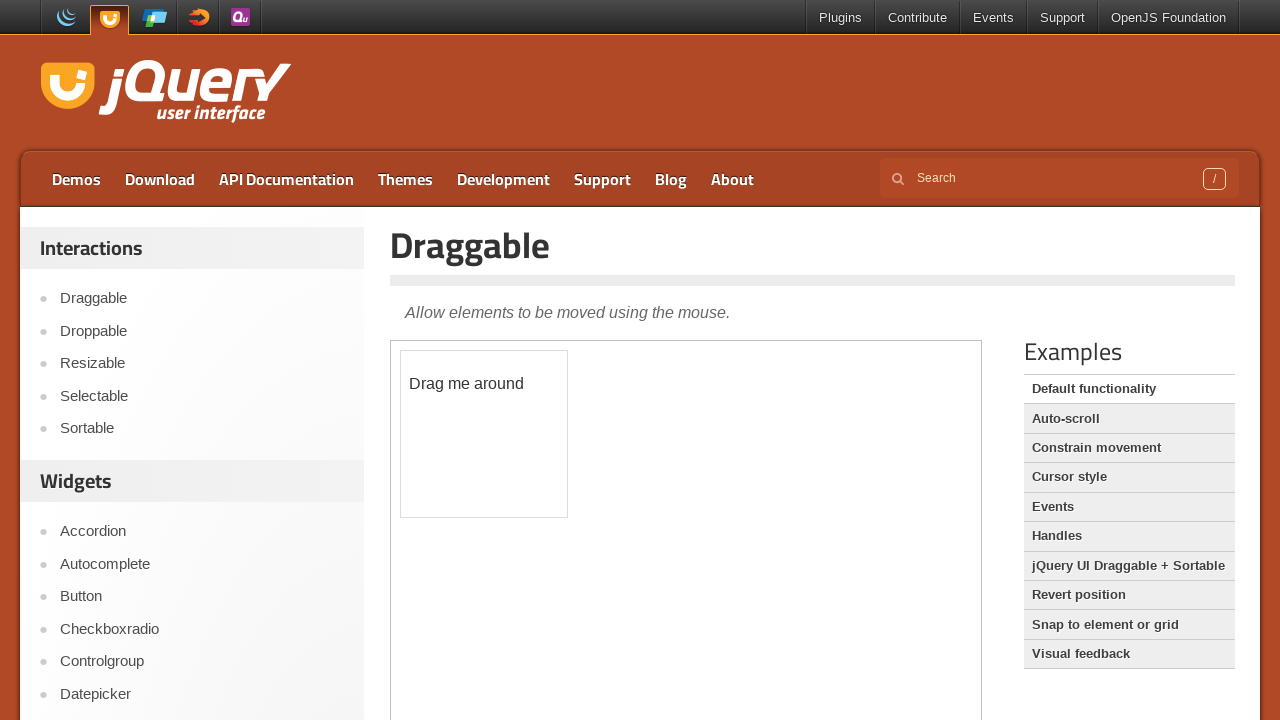

Retrieved bounding box of draggable element
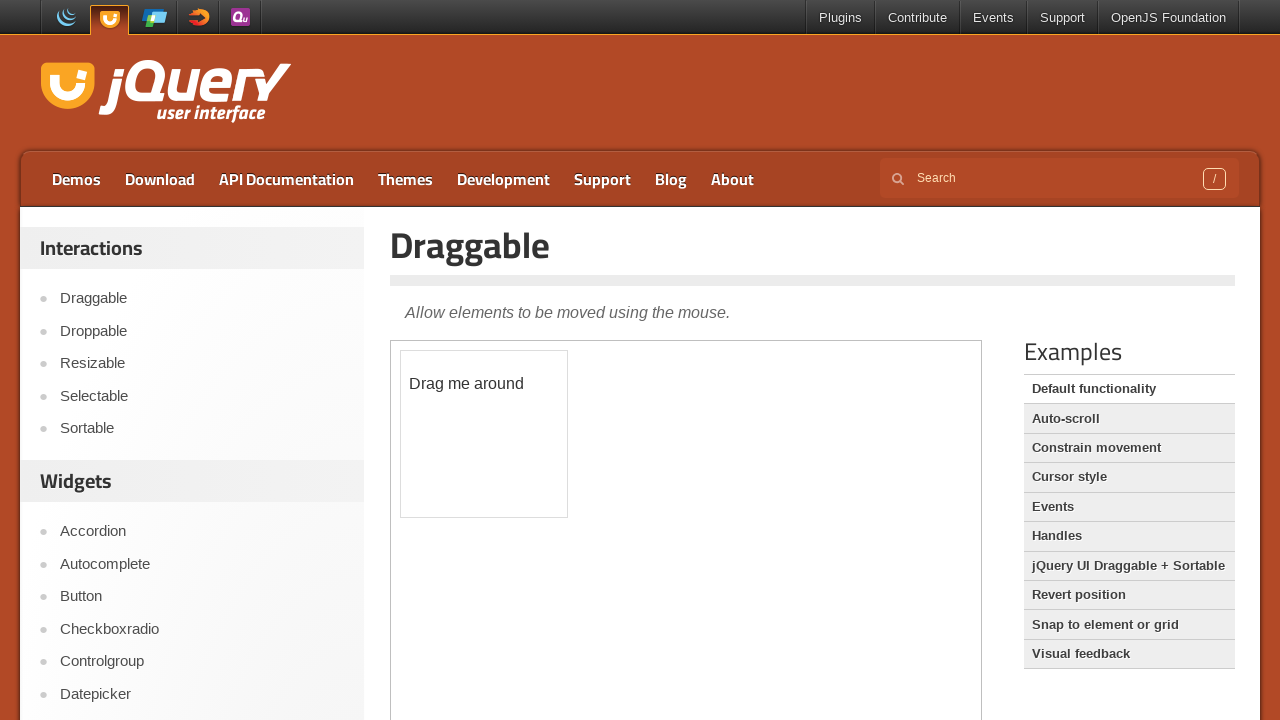

Dragged element 30px right and 20px down at (431, 371)
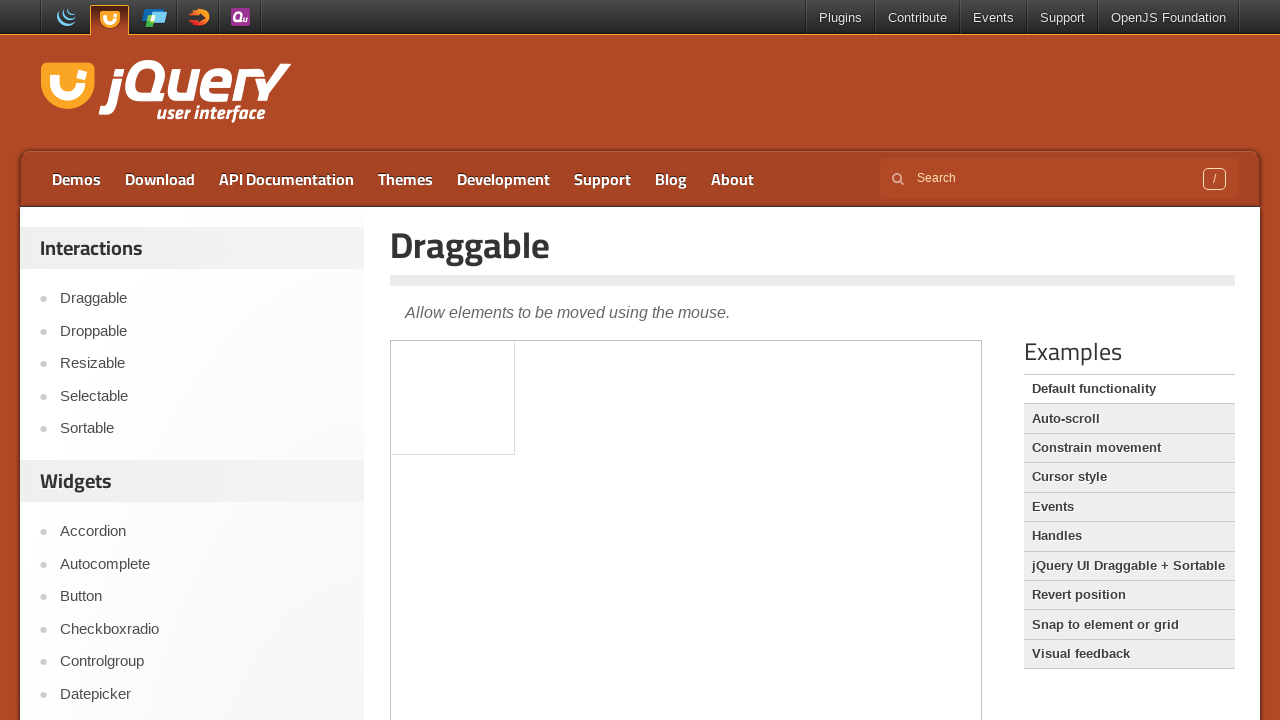

Hovered over draggable element at (431, 371) on #draggable
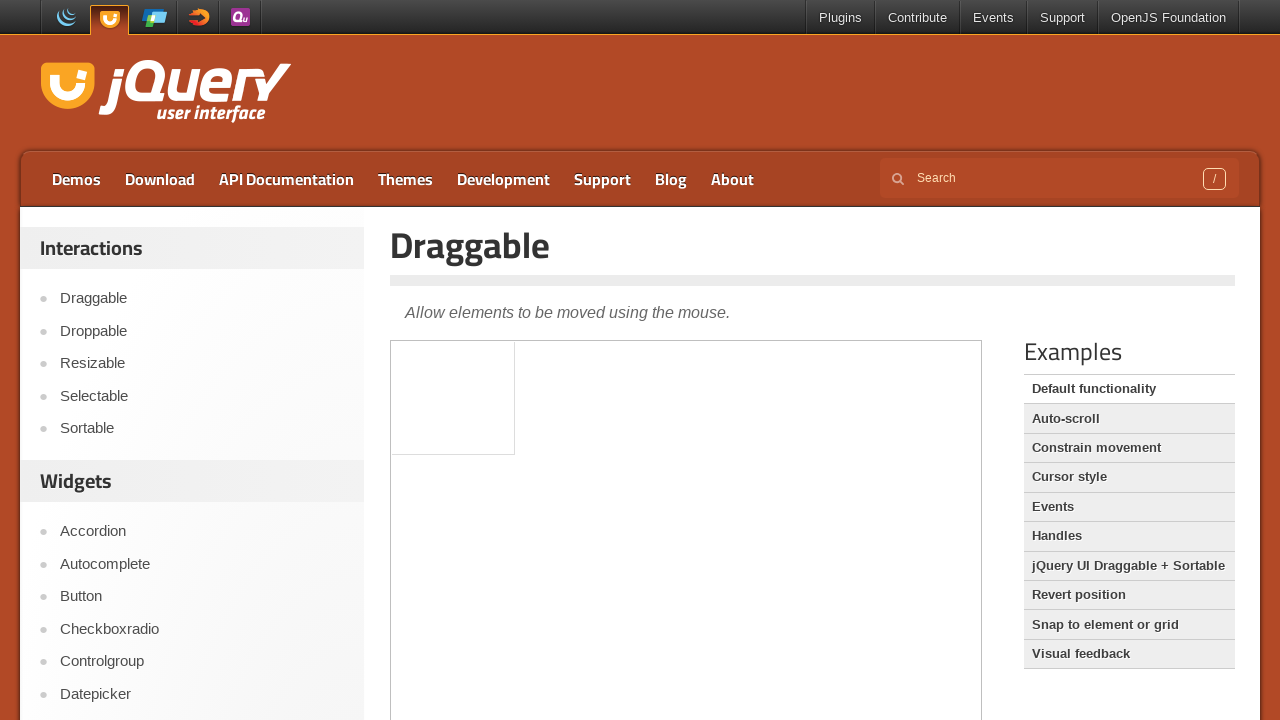

Pressed mouse button down at (431, 371)
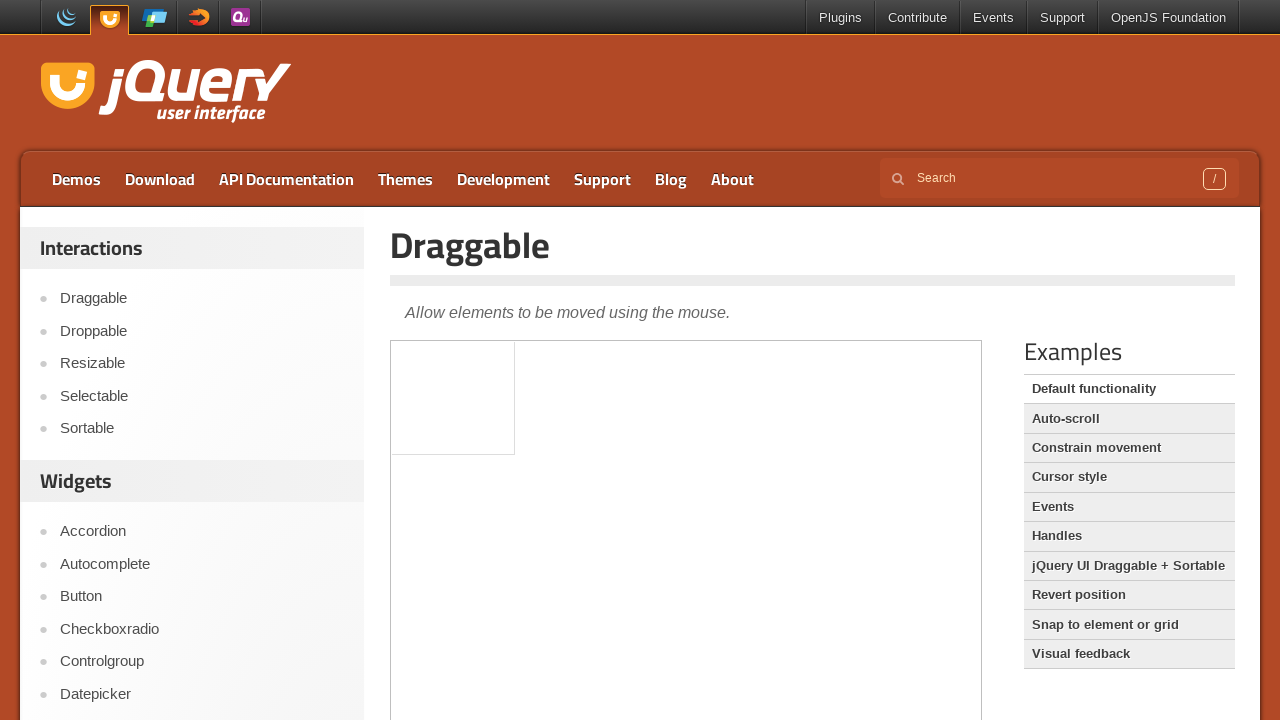

Moved mouse to new position (60px right, 50px down) at (460, 400)
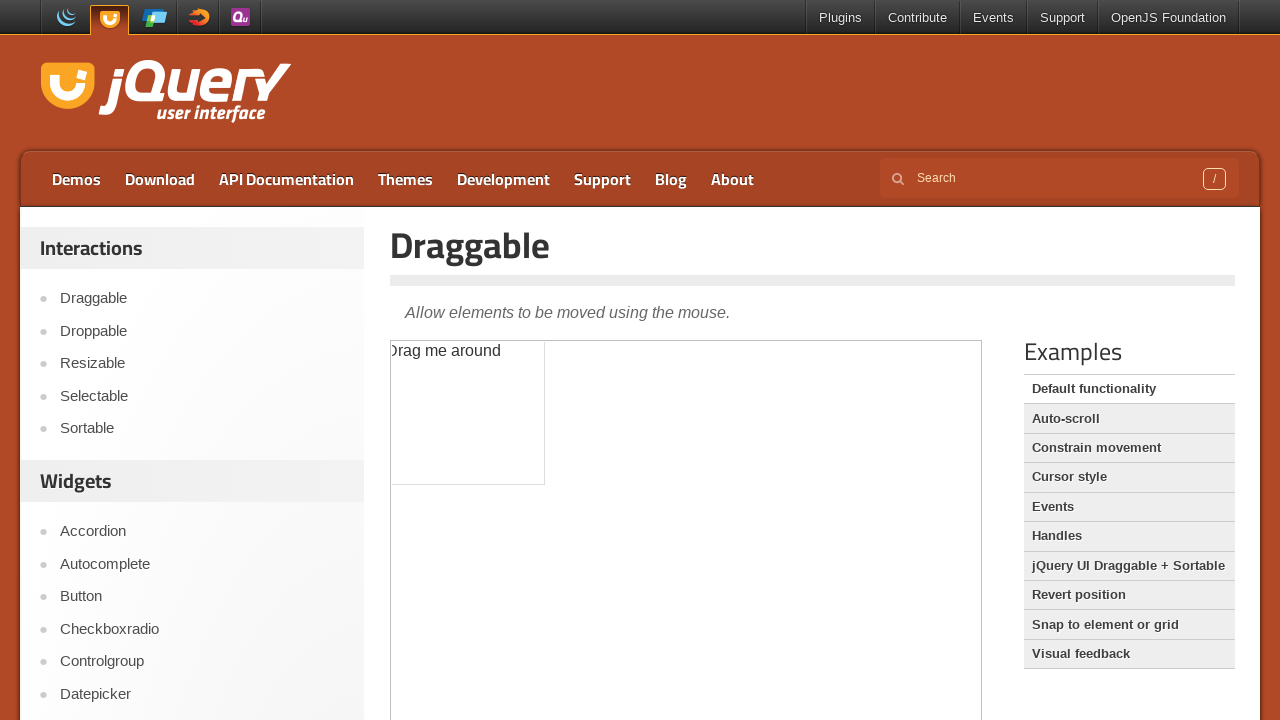

Released mouse button to complete second drag at (460, 400)
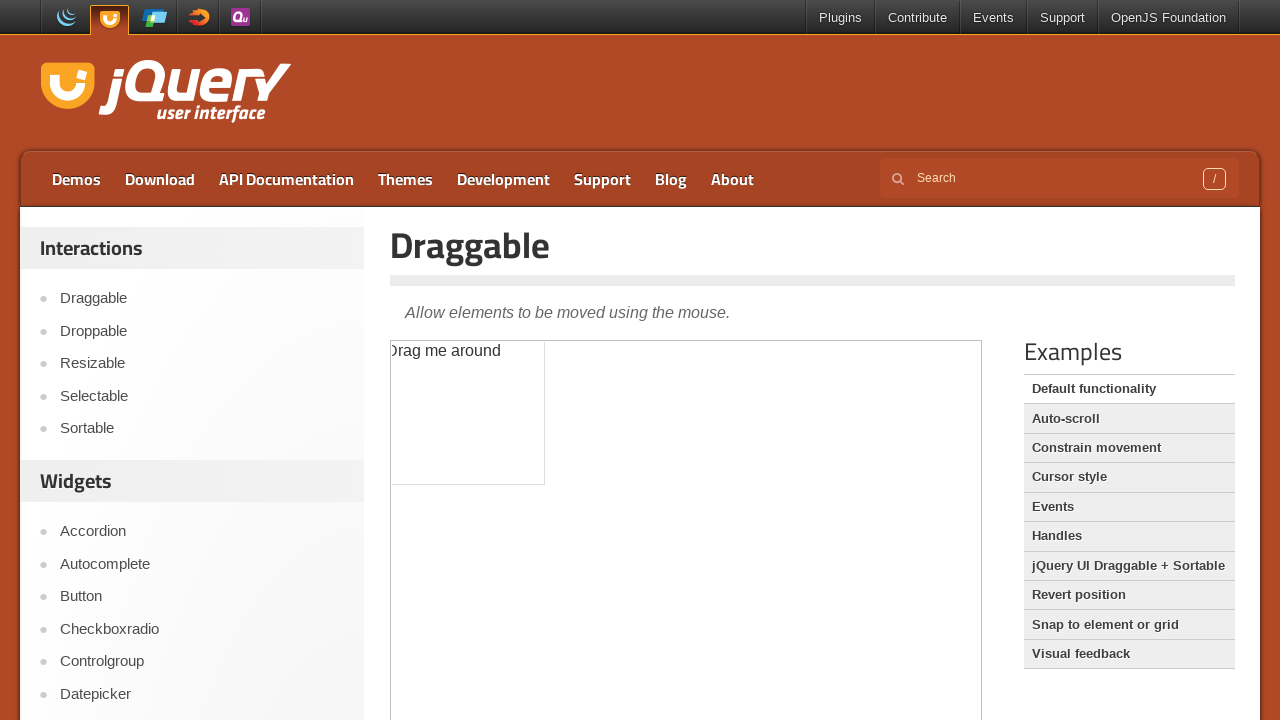

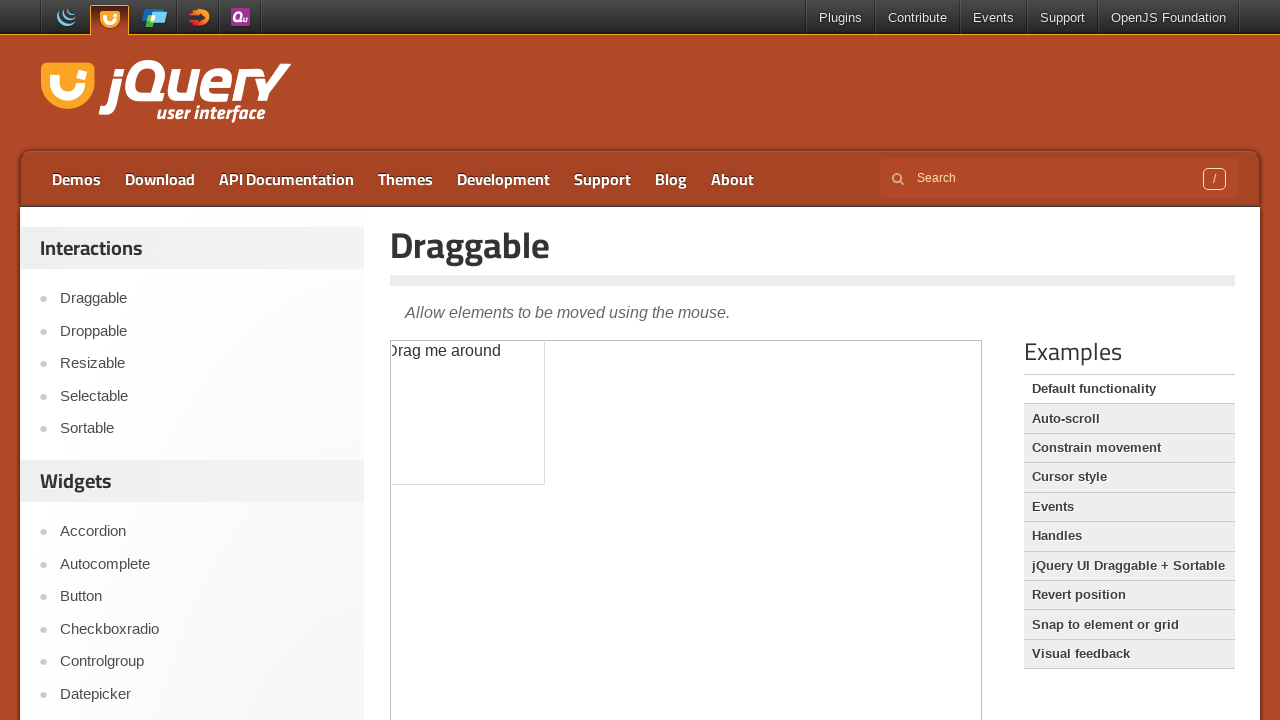